Tests login form validation when both username and password are missing

Starting URL: https://demo.applitools.com/hackathonV2.html

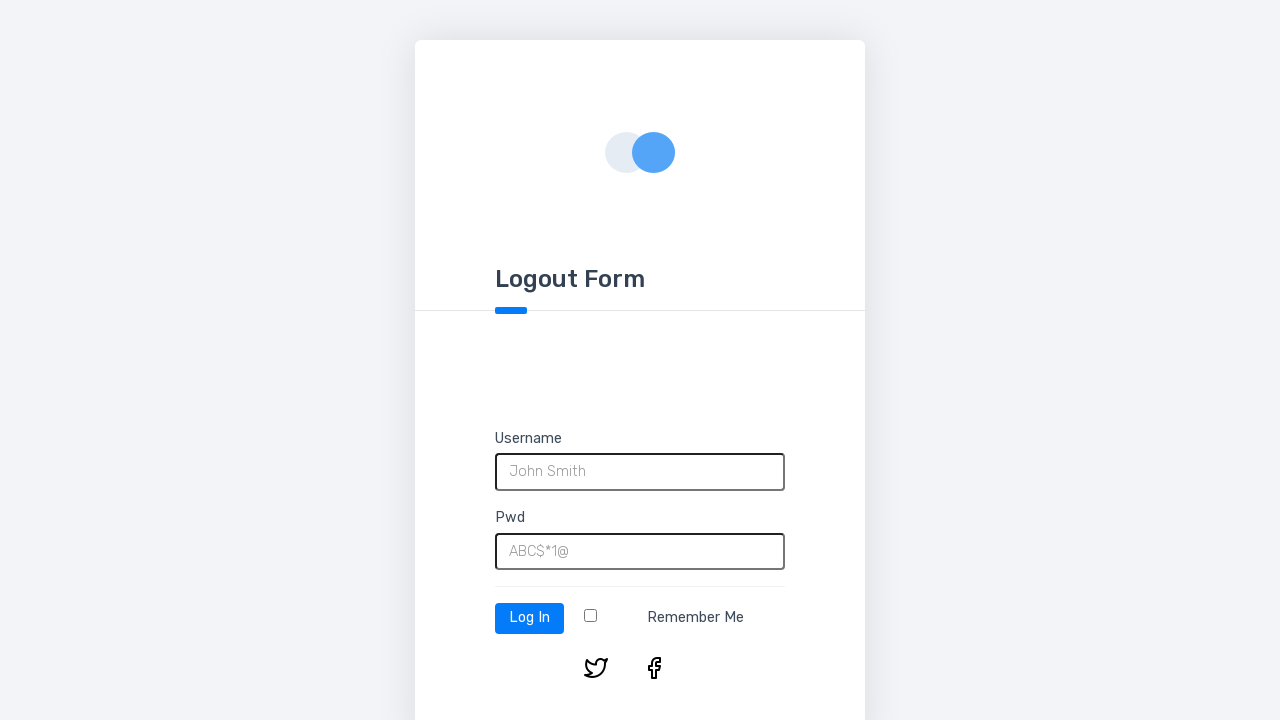

Clicked login button without entering credentials at (530, 618) on #log-in
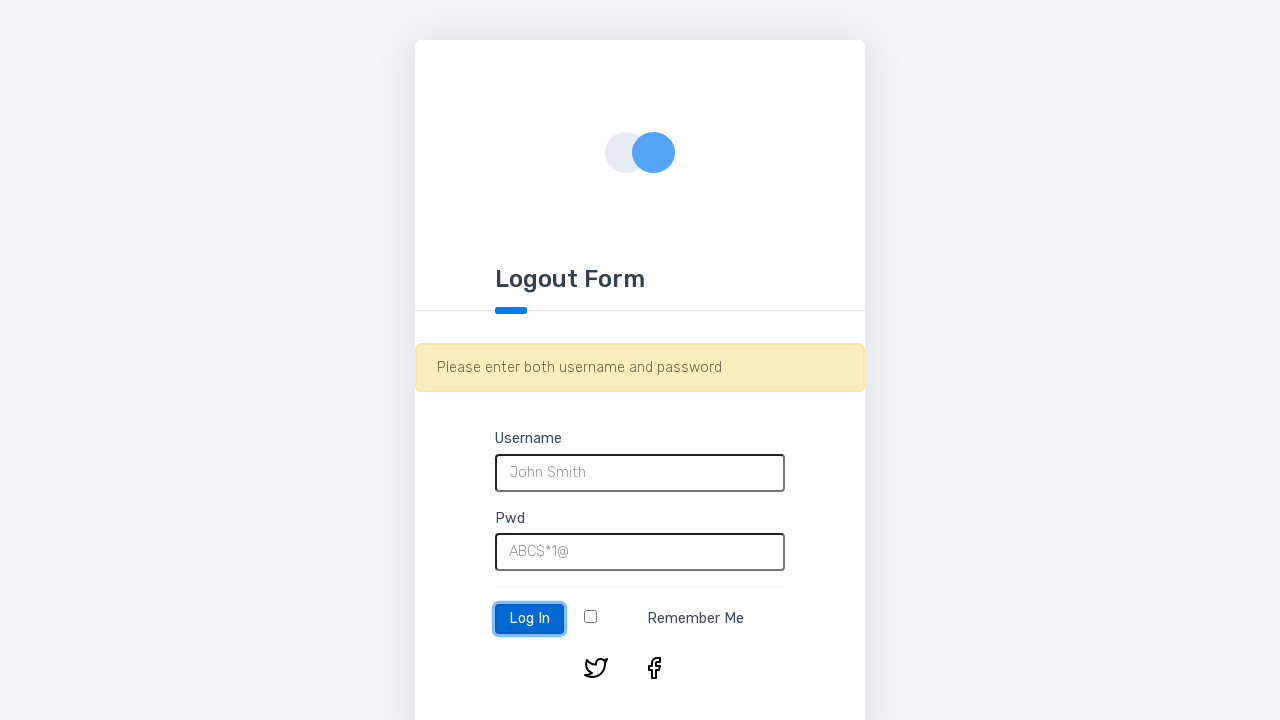

Error message appeared for missing username and password
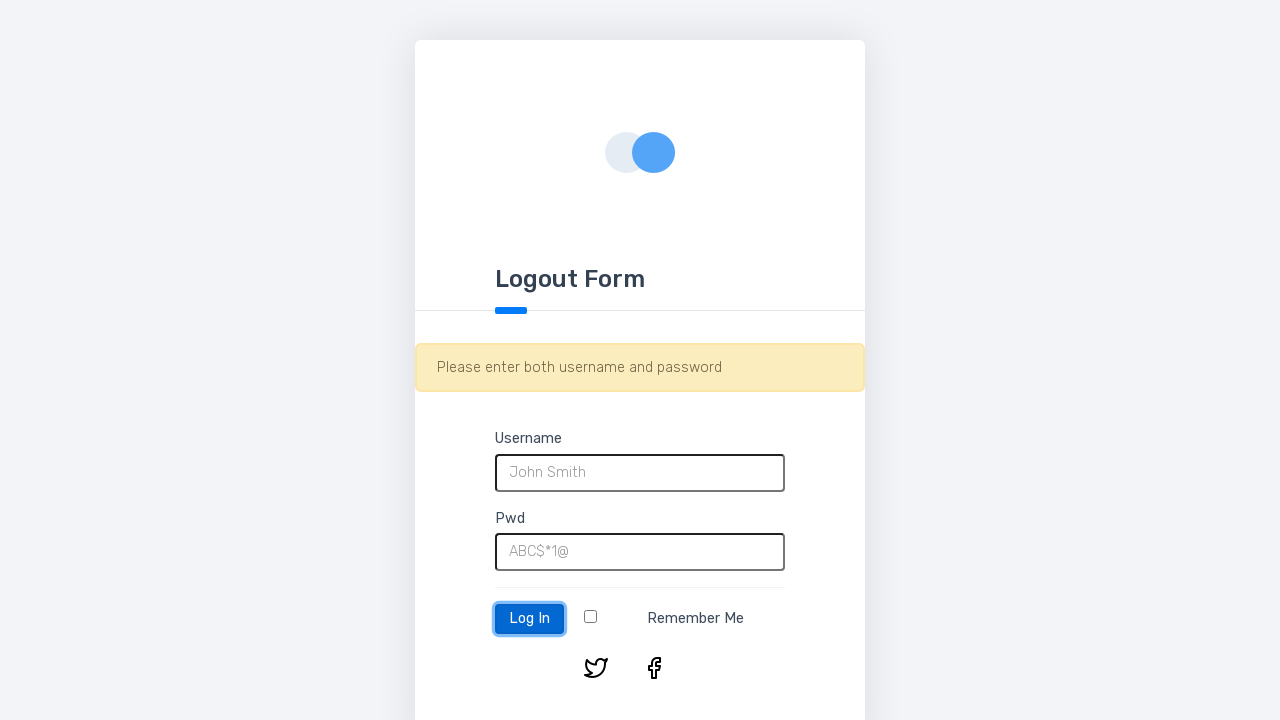

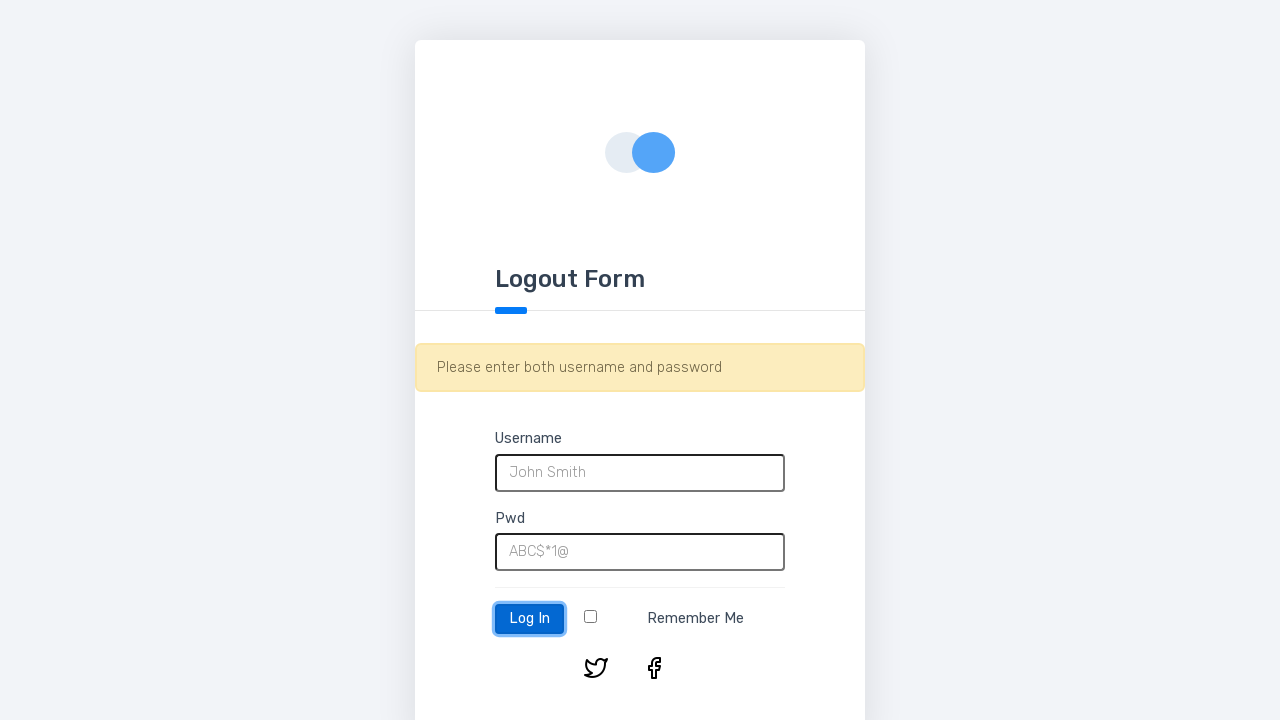